Tests basic form controls on an automation practice site by filling text fields, selecting dropdown options, clicking checkboxes, and verifying element states including checking if a salary field is disabled.

Starting URL: https://play1.automationcamp.ir/forms.html

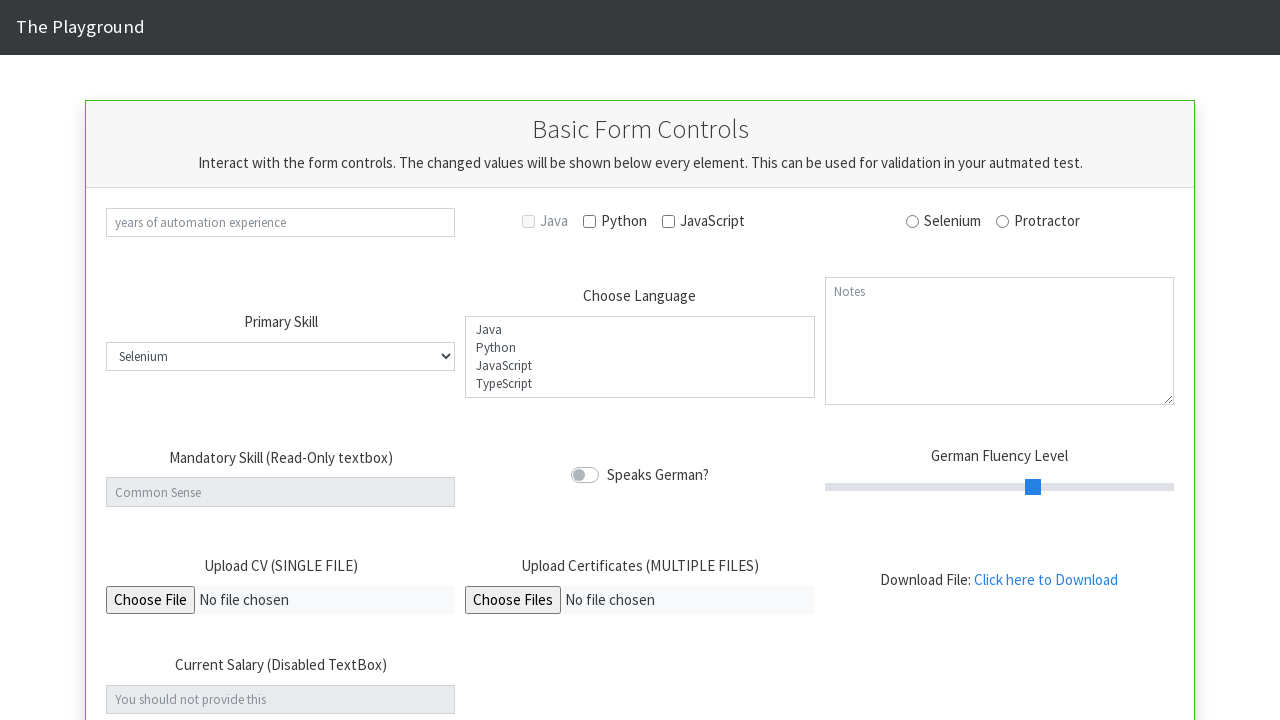

Clicked on years of automation experience field at (281, 222) on internal:attr=[placeholder="years of automation experience"i]
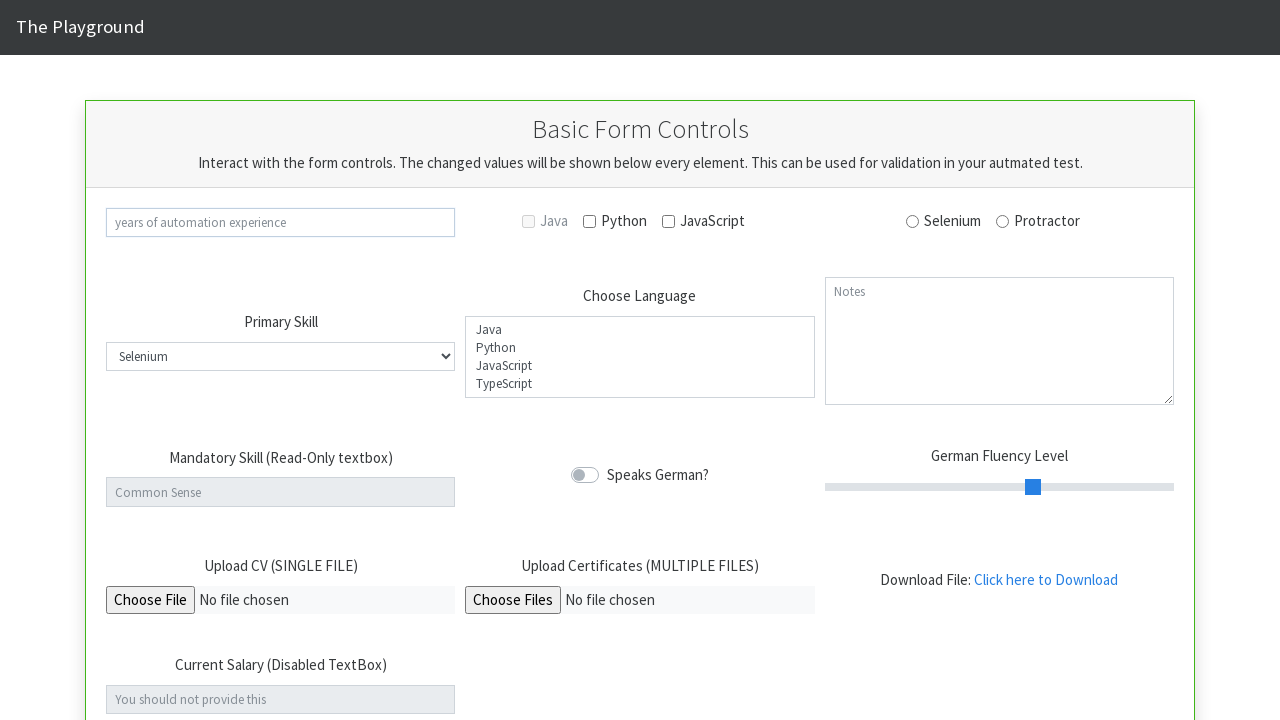

Filled automation experience field with '2' on internal:attr=[placeholder="years of automation experience"i]
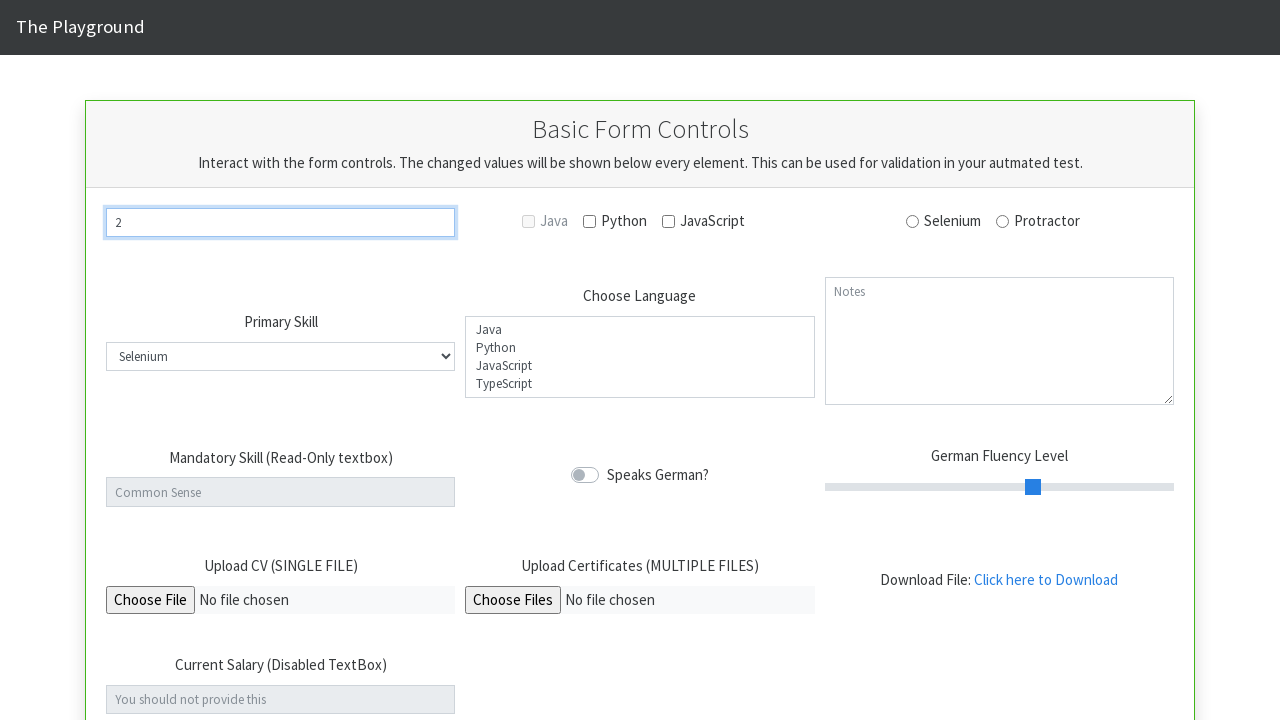

Selected 'java' from language dropdown on internal:label="Choose Language"i
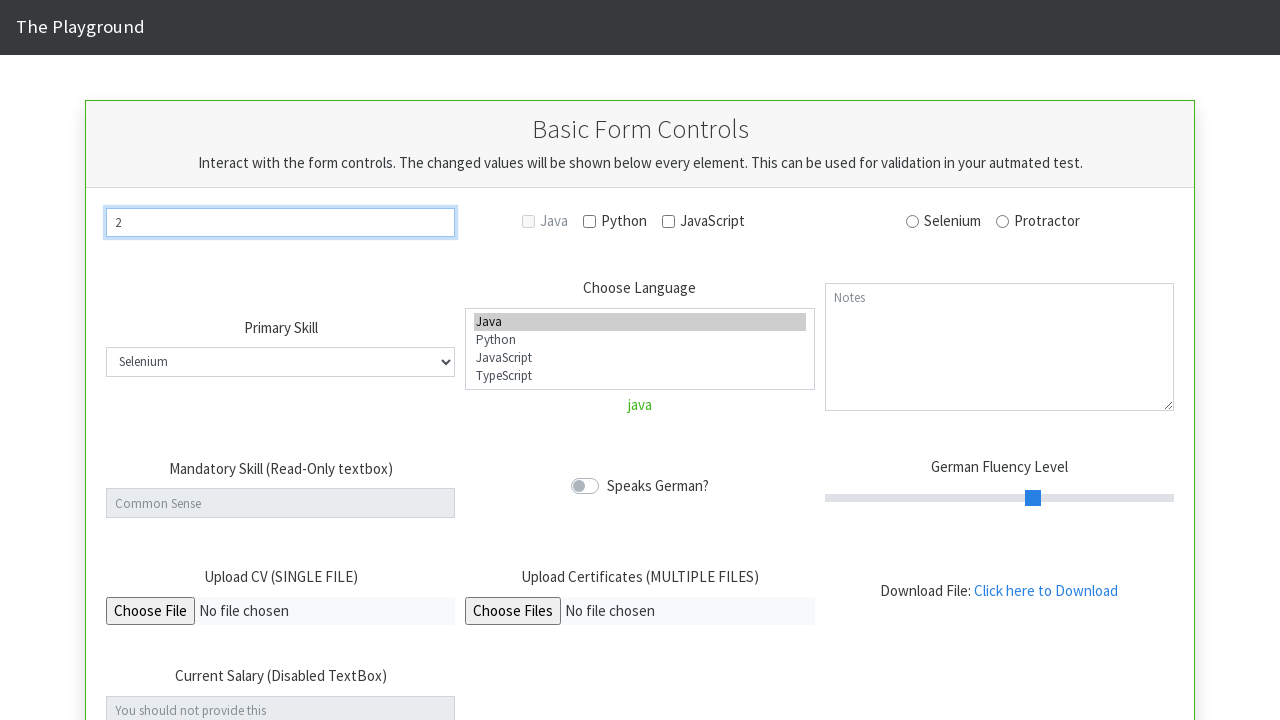

Clicked on Notes field at (999, 347) on internal:attr=[placeholder="Notes"i]
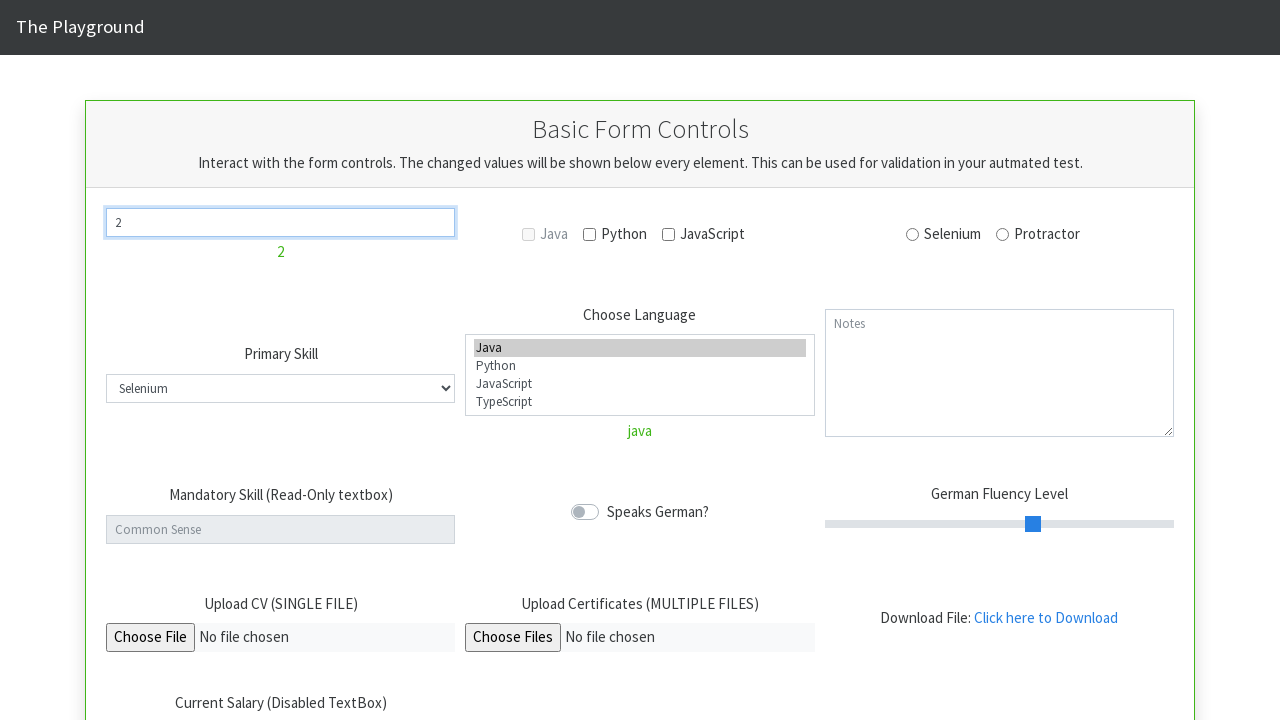

Filled Notes field with 'Hello' on internal:attr=[placeholder="Notes"i]
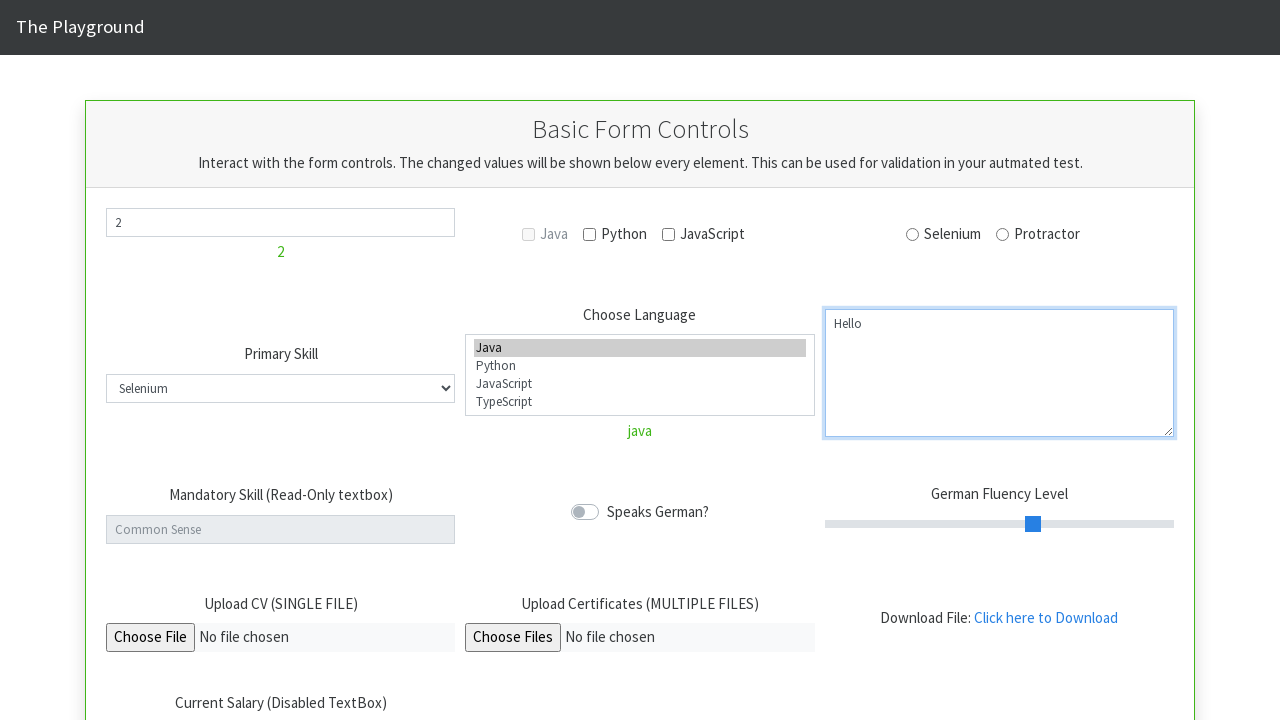

Retrieved Notes field value
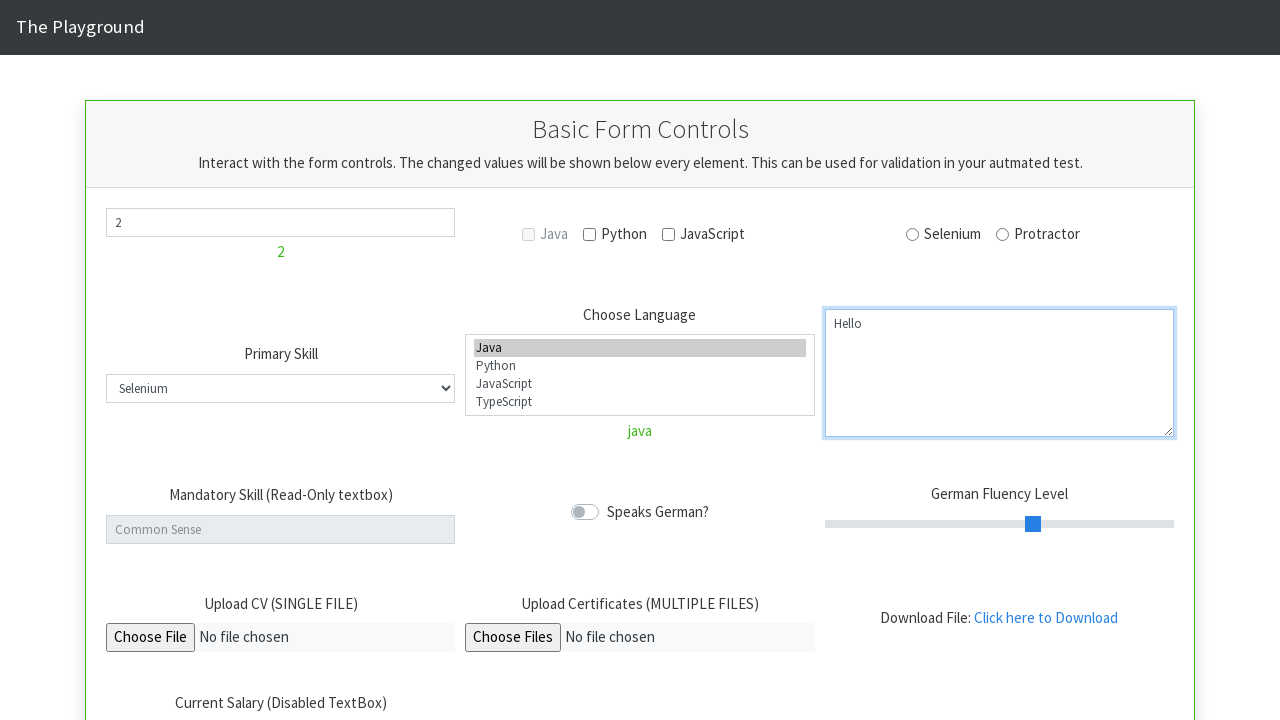

Verified Notes field is not empty
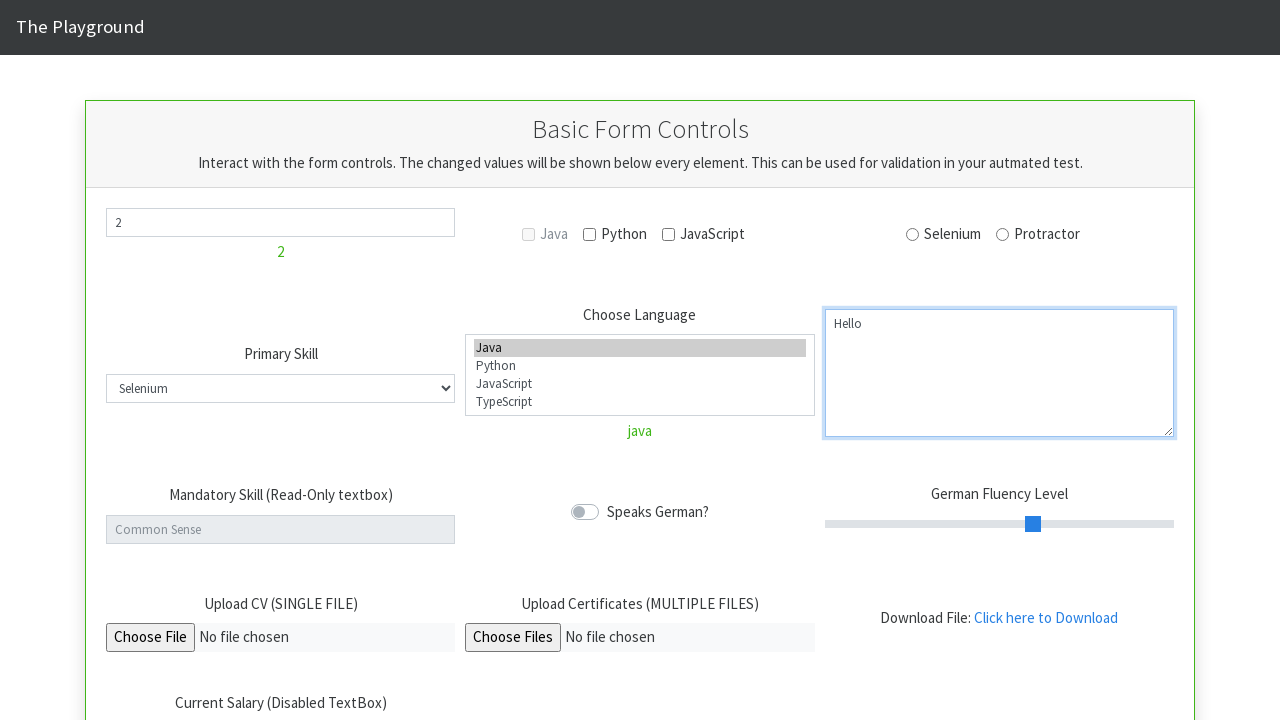

Clicked on 'Speaks German?' checkbox at (658, 512) on internal:text="Speaks German?"i
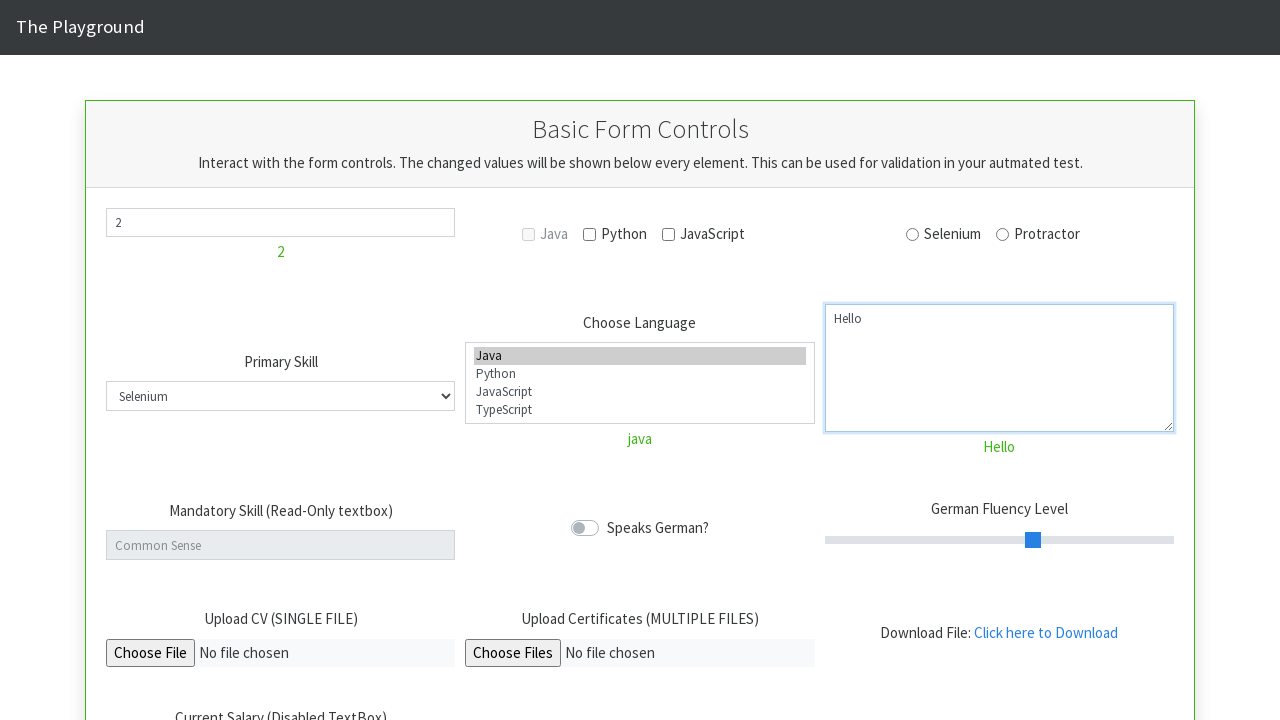

Located salary input field
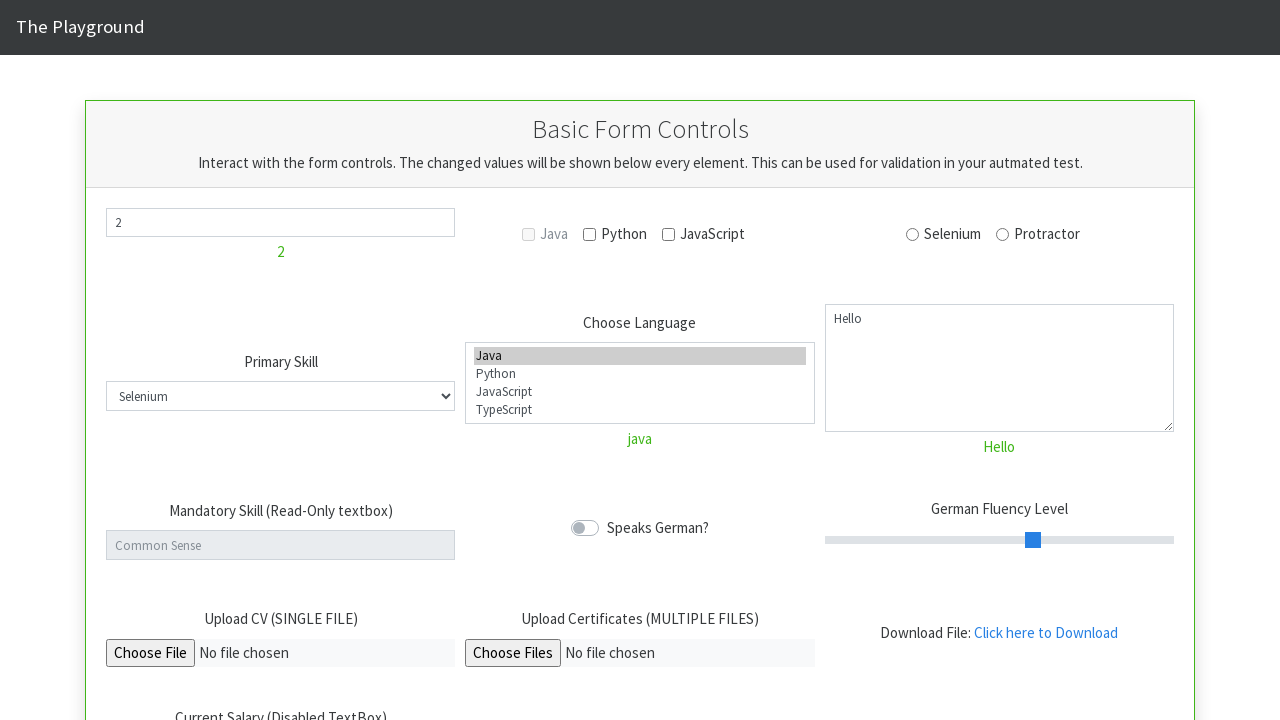

Checked if salary field is disabled
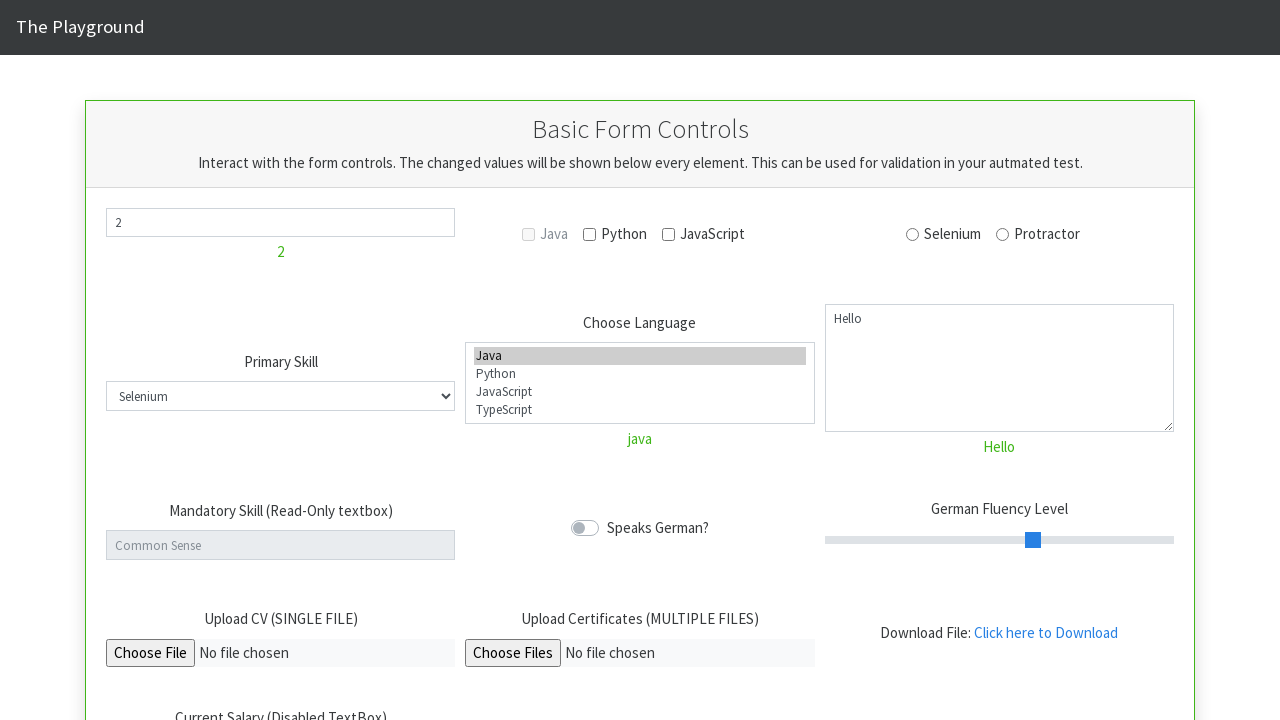

Verified salary field is disabled
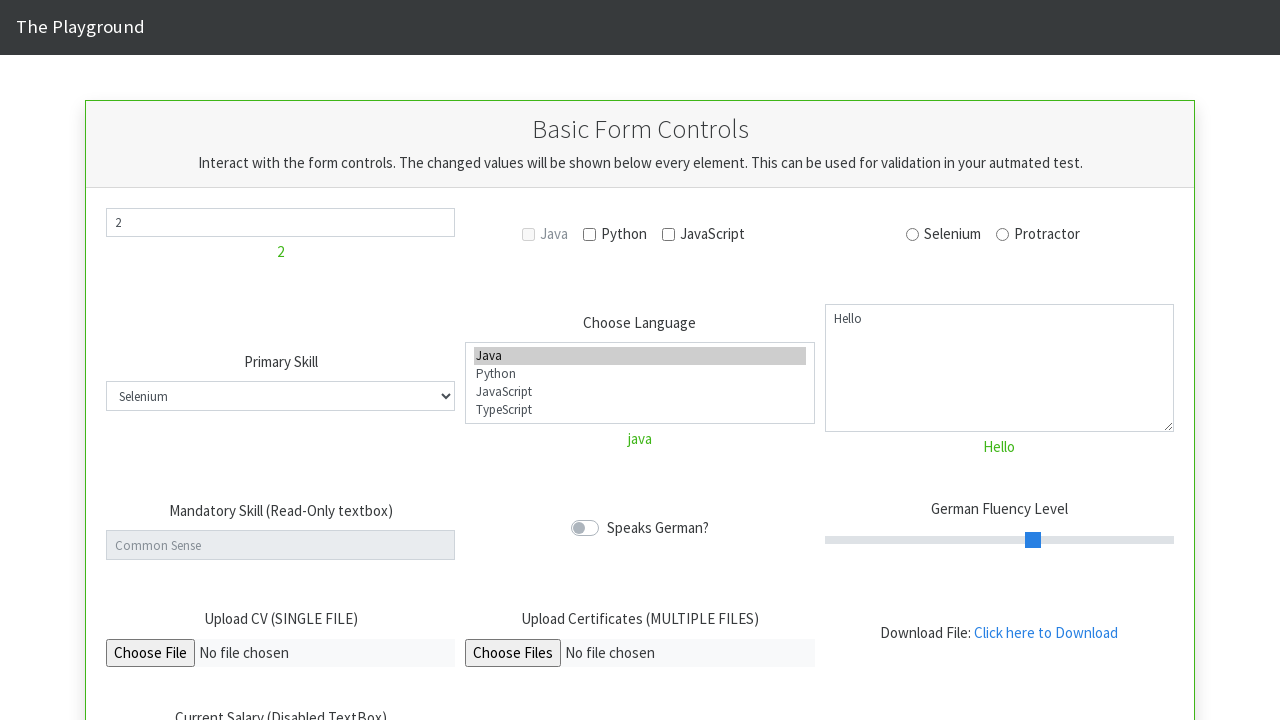

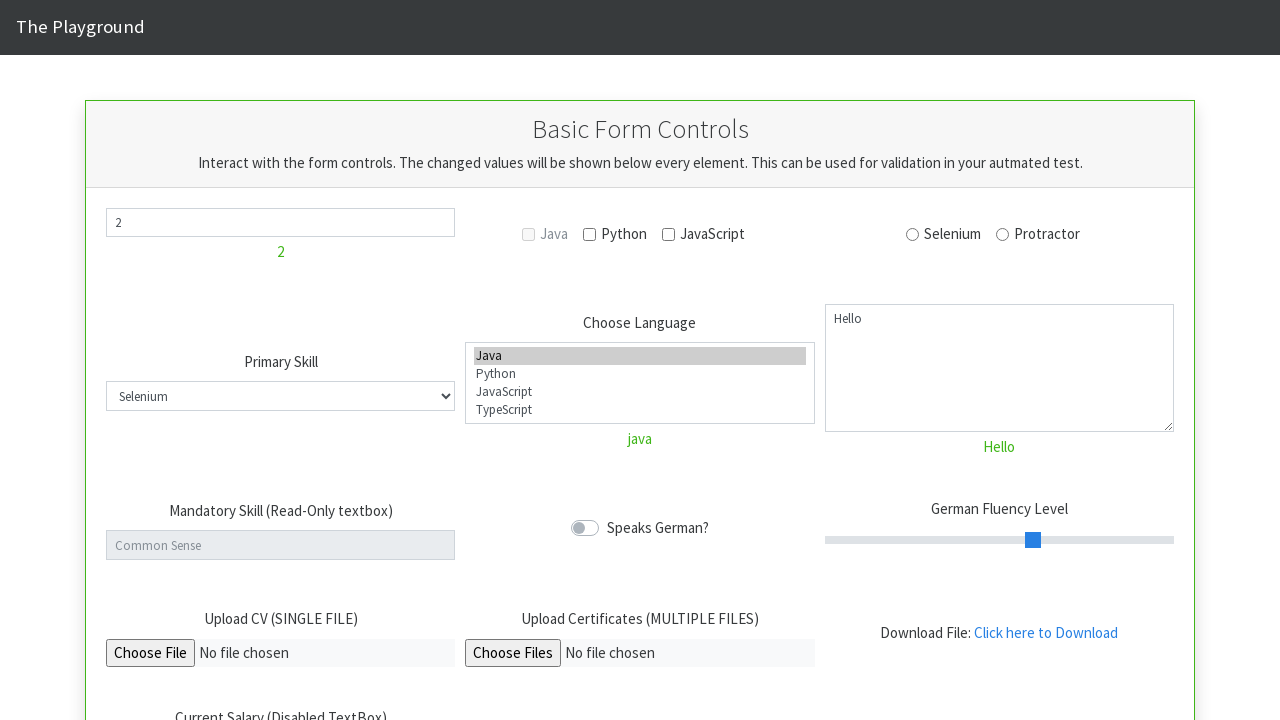